Tests radio button functionality by clicking through all sport radio buttons on a practice page to verify they can be selected

Starting URL: https://practice.cydeo.com/radio_buttons

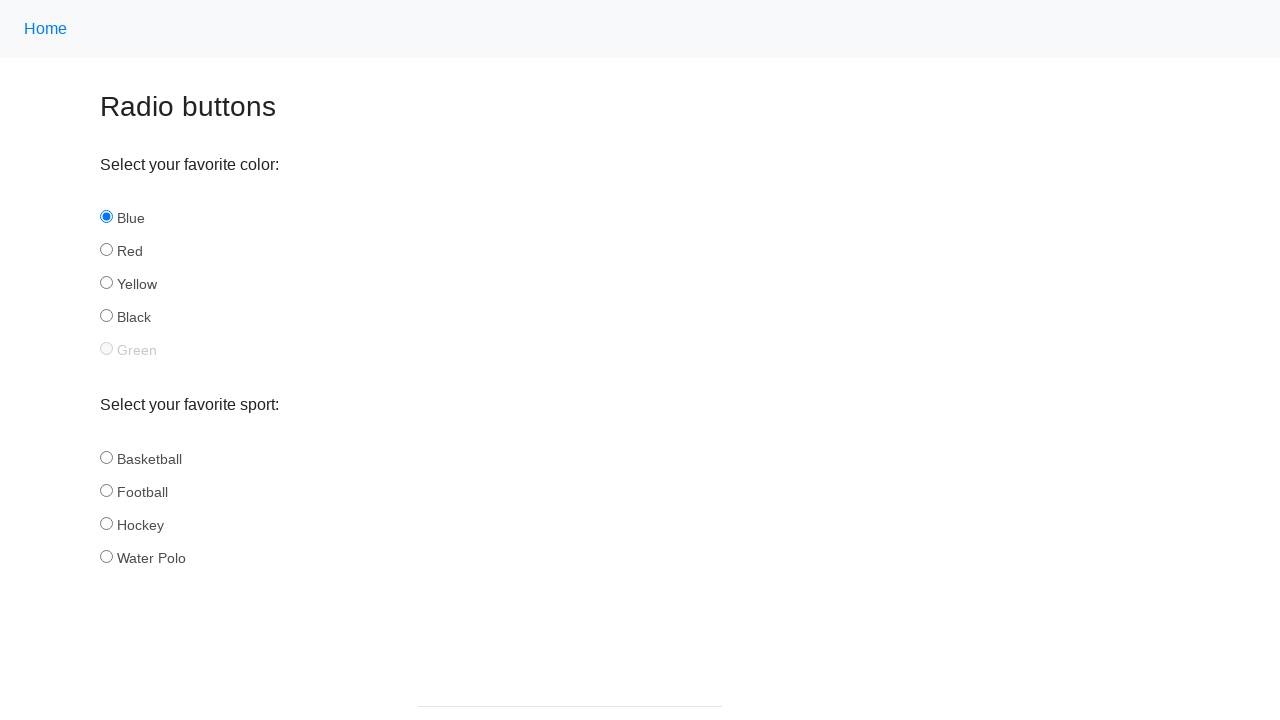

Waited for sport radio buttons to be present
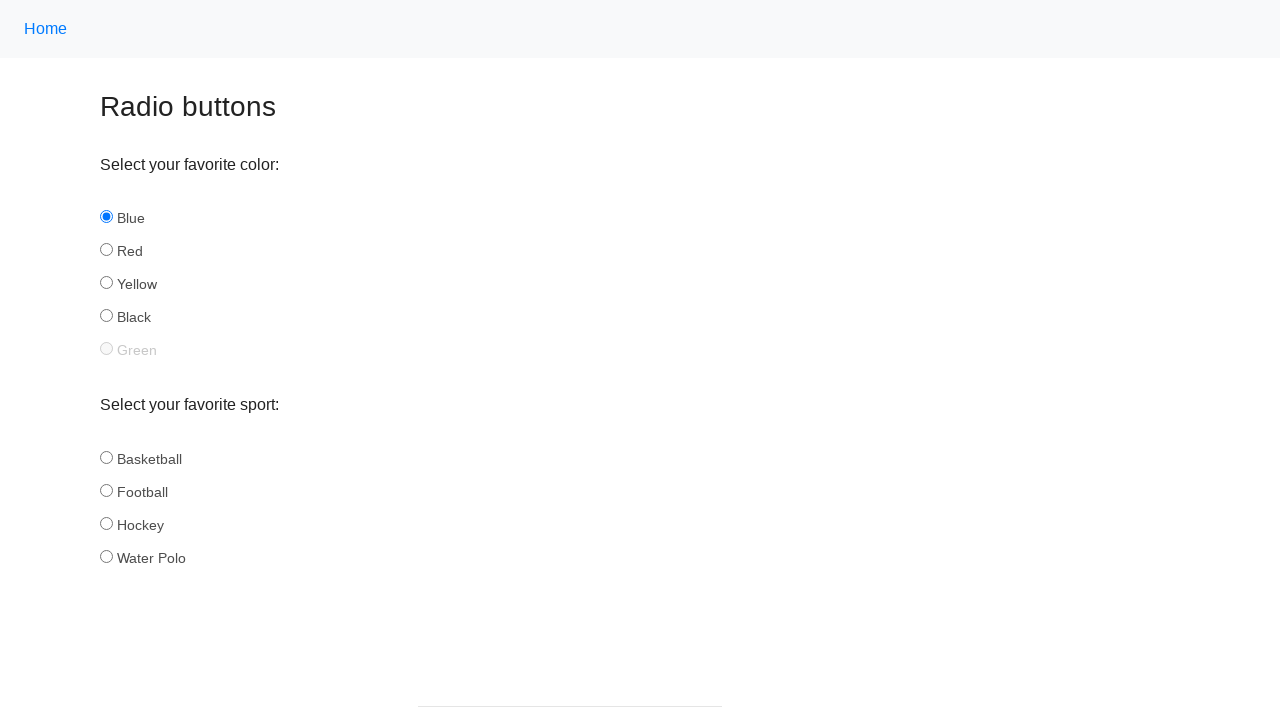

Clicked sport radio button 1 of 4 at (106, 457) on input[name='sport'] >> nth=0
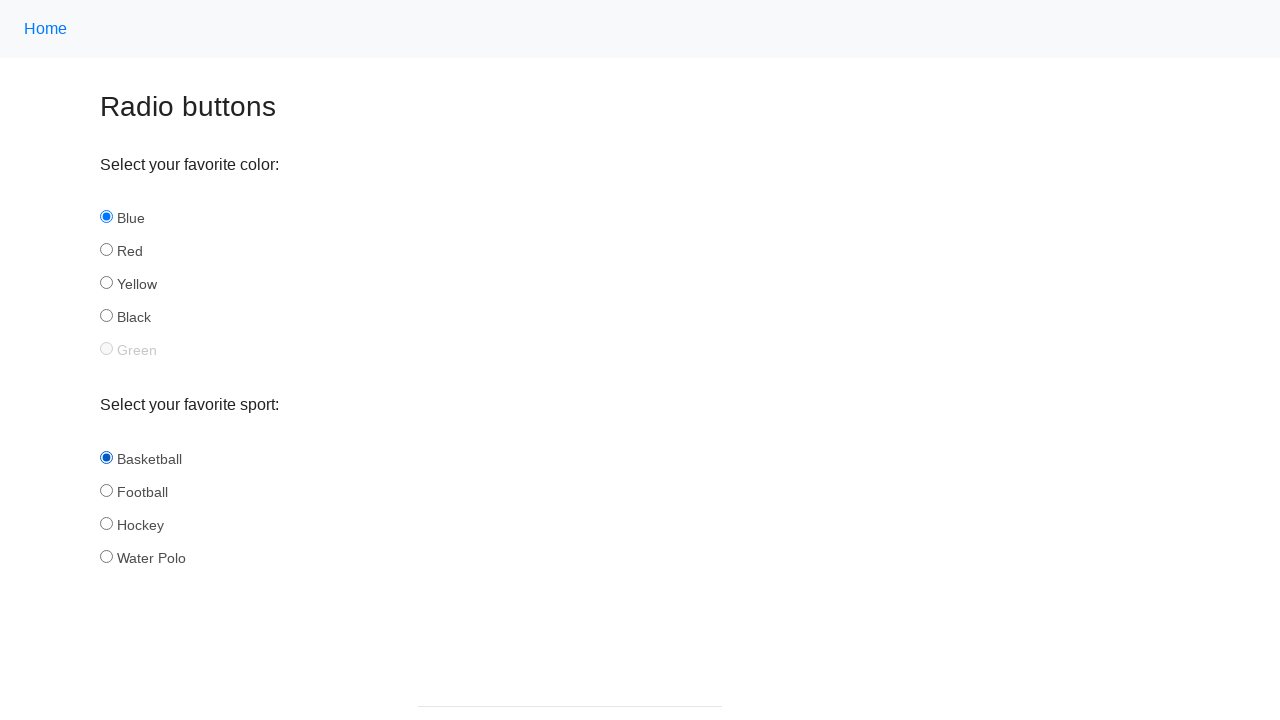

Waited 500ms to observe radio button 1 selection
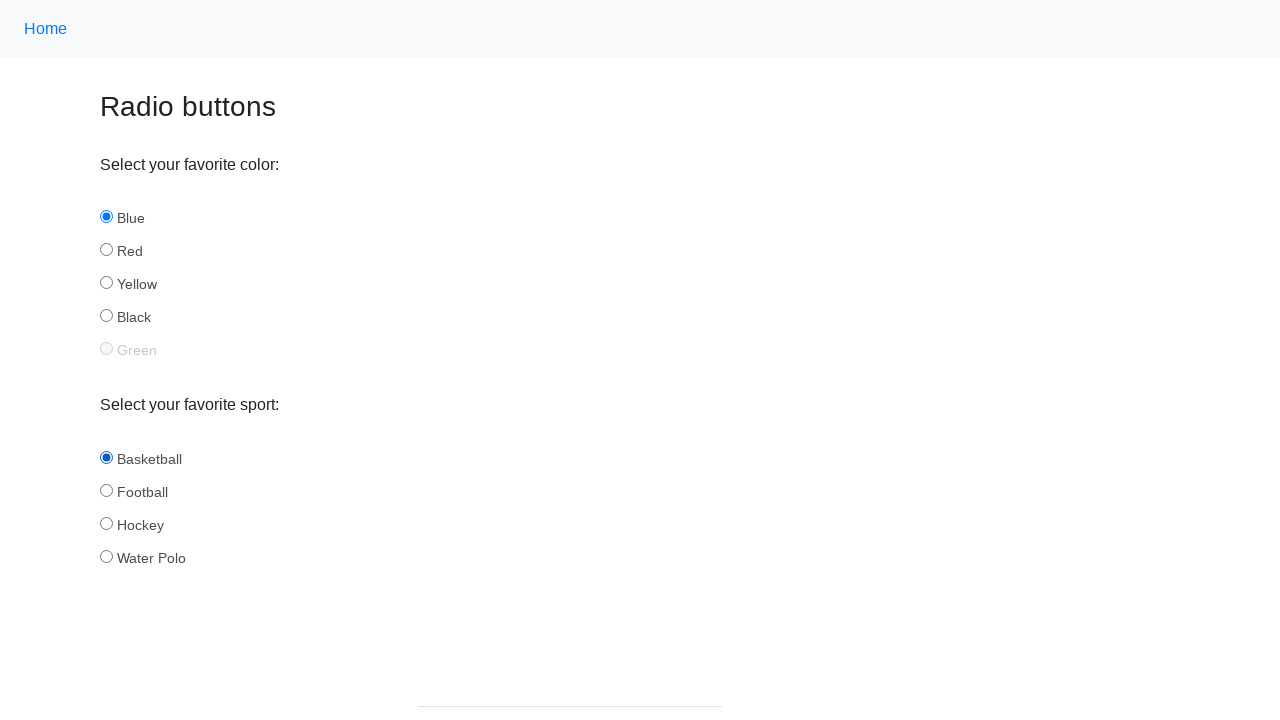

Clicked sport radio button 2 of 4 at (106, 490) on input[name='sport'] >> nth=1
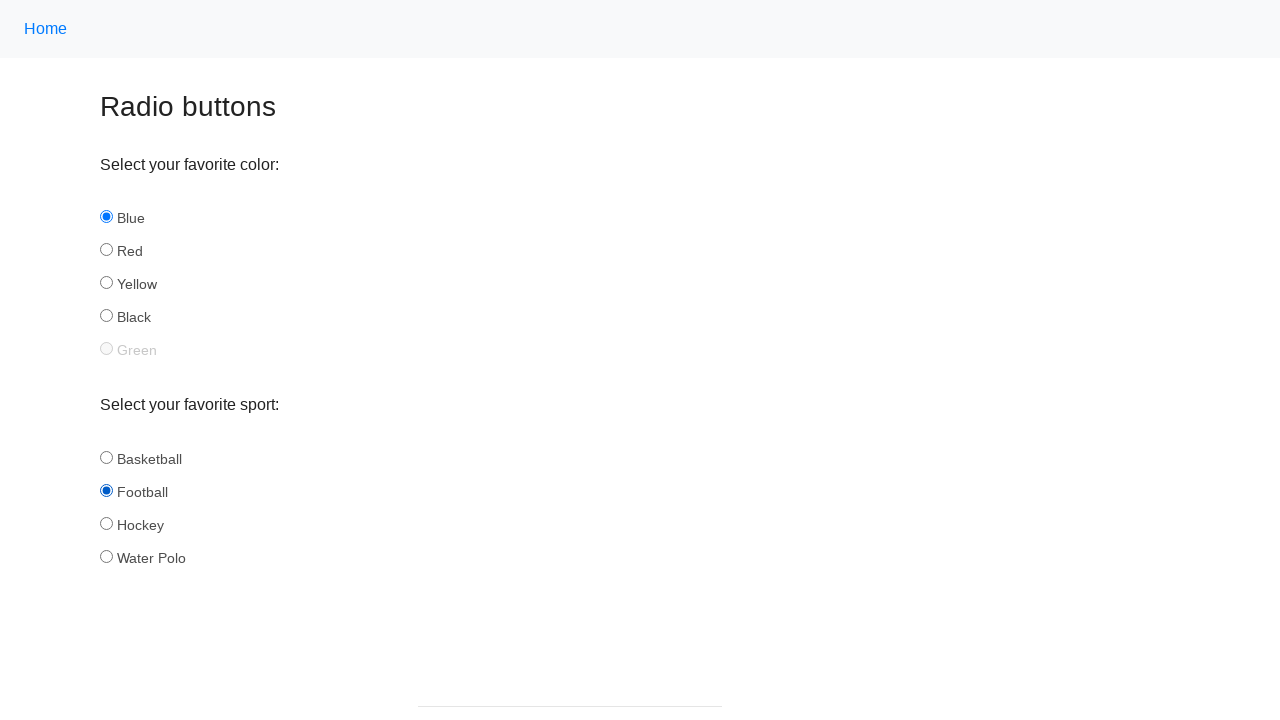

Waited 500ms to observe radio button 2 selection
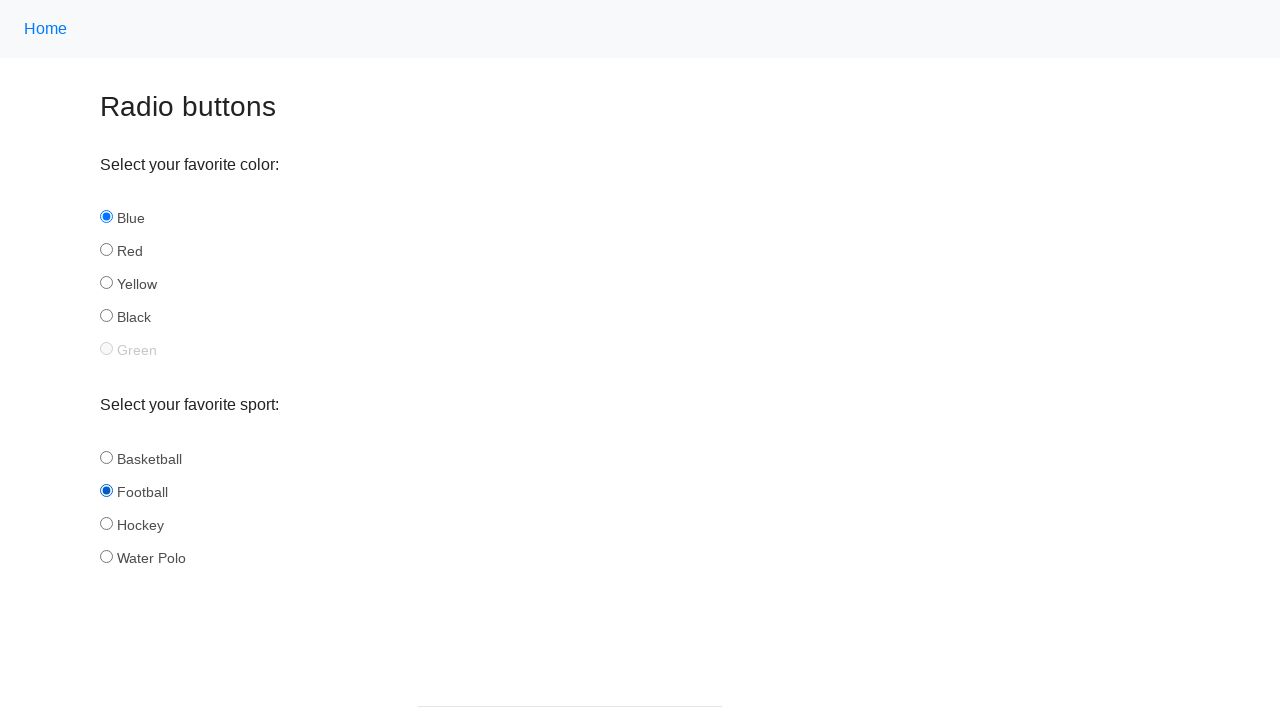

Clicked sport radio button 3 of 4 at (106, 523) on input[name='sport'] >> nth=2
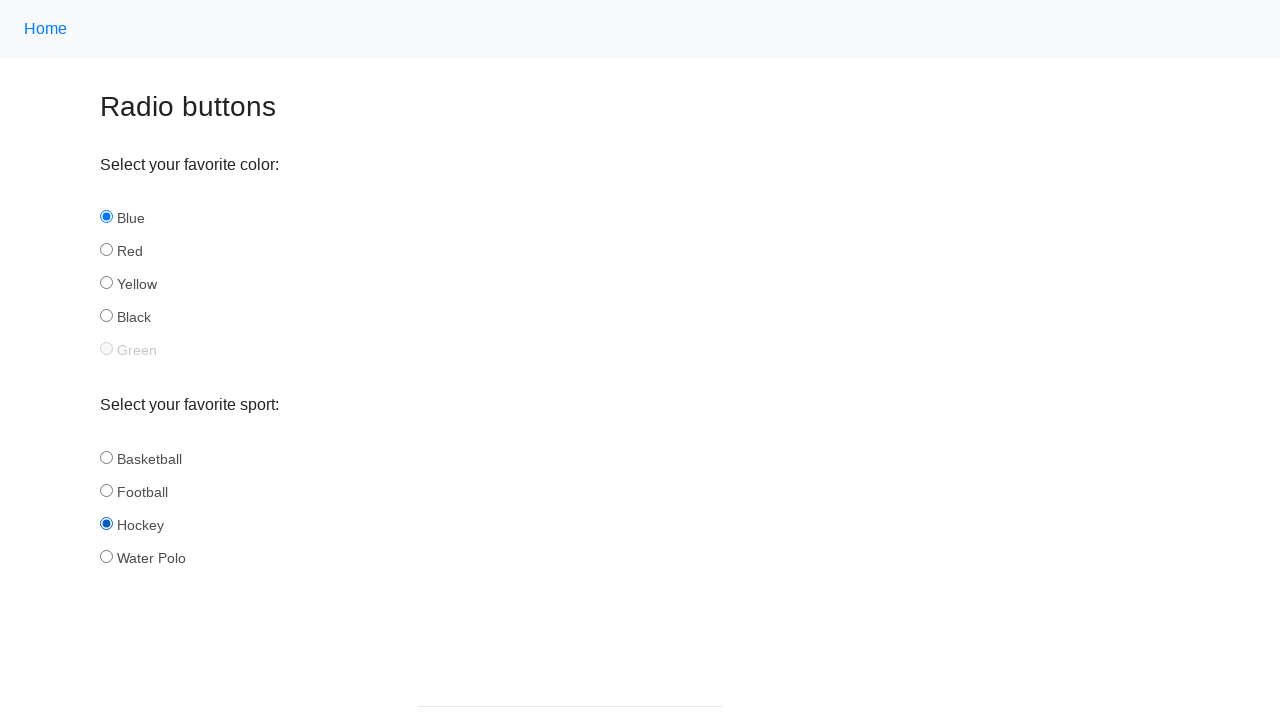

Waited 500ms to observe radio button 3 selection
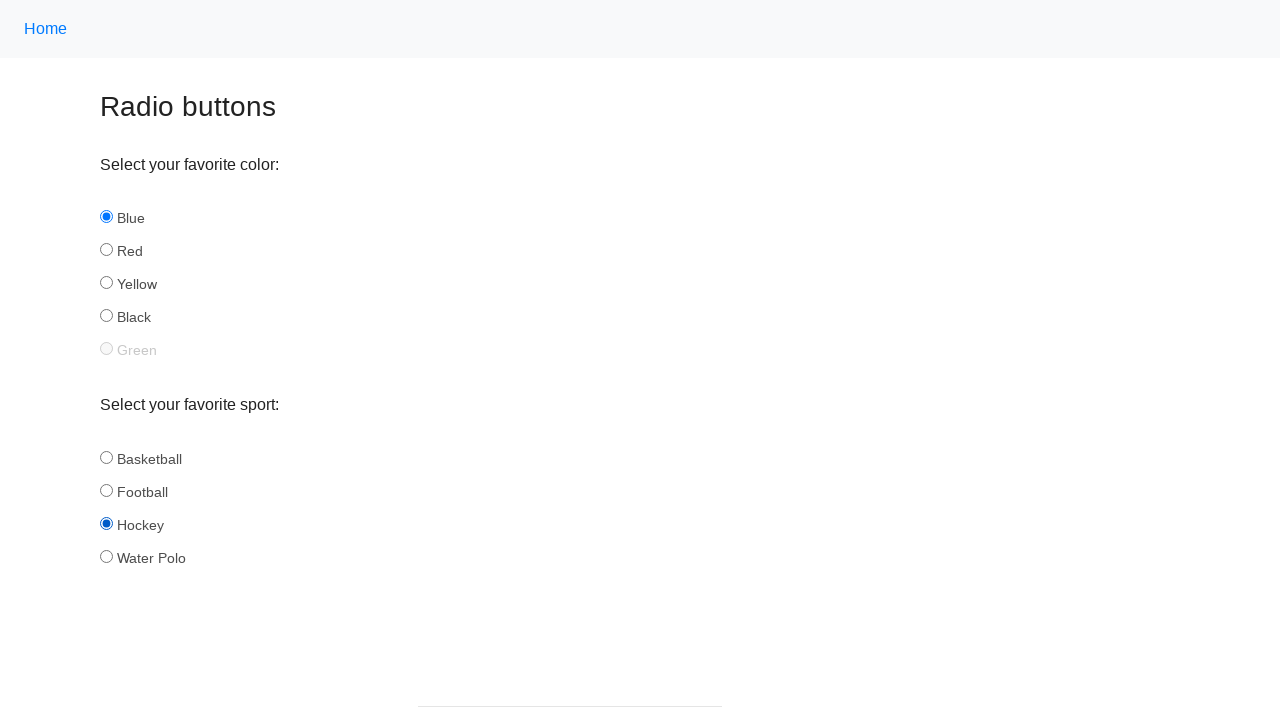

Clicked sport radio button 4 of 4 at (106, 556) on input[name='sport'] >> nth=3
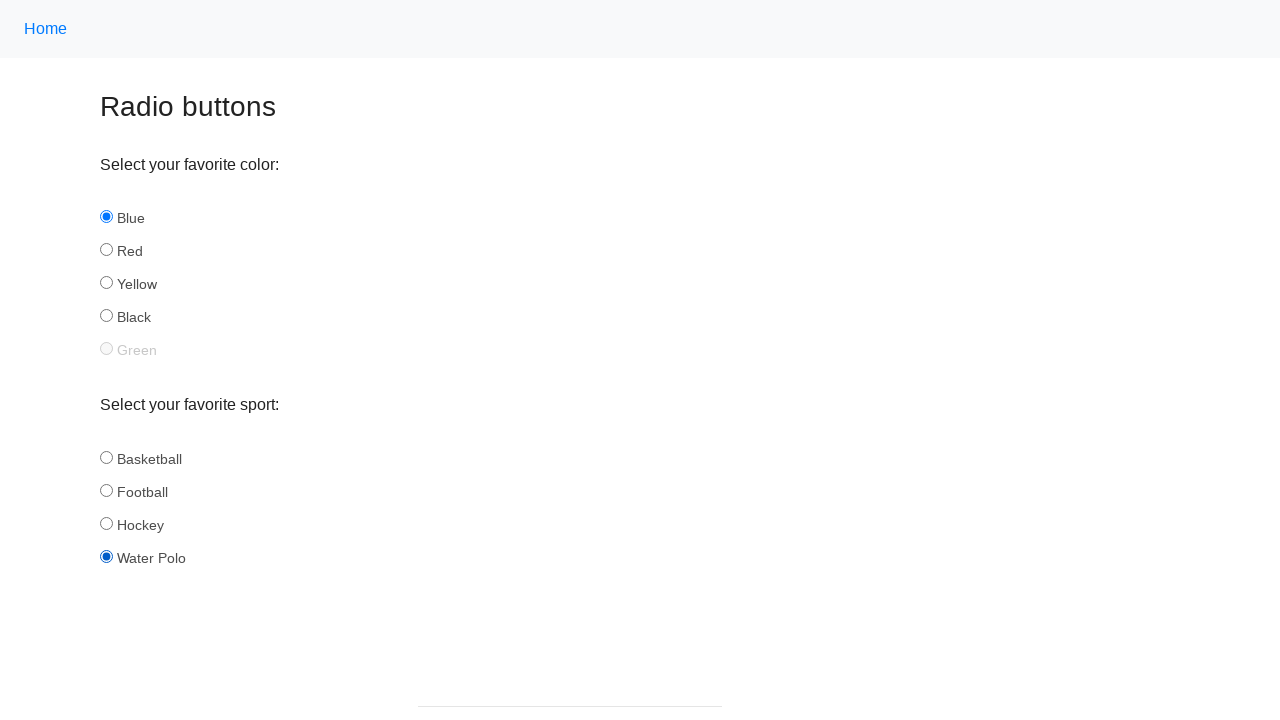

Waited 500ms to observe radio button 4 selection
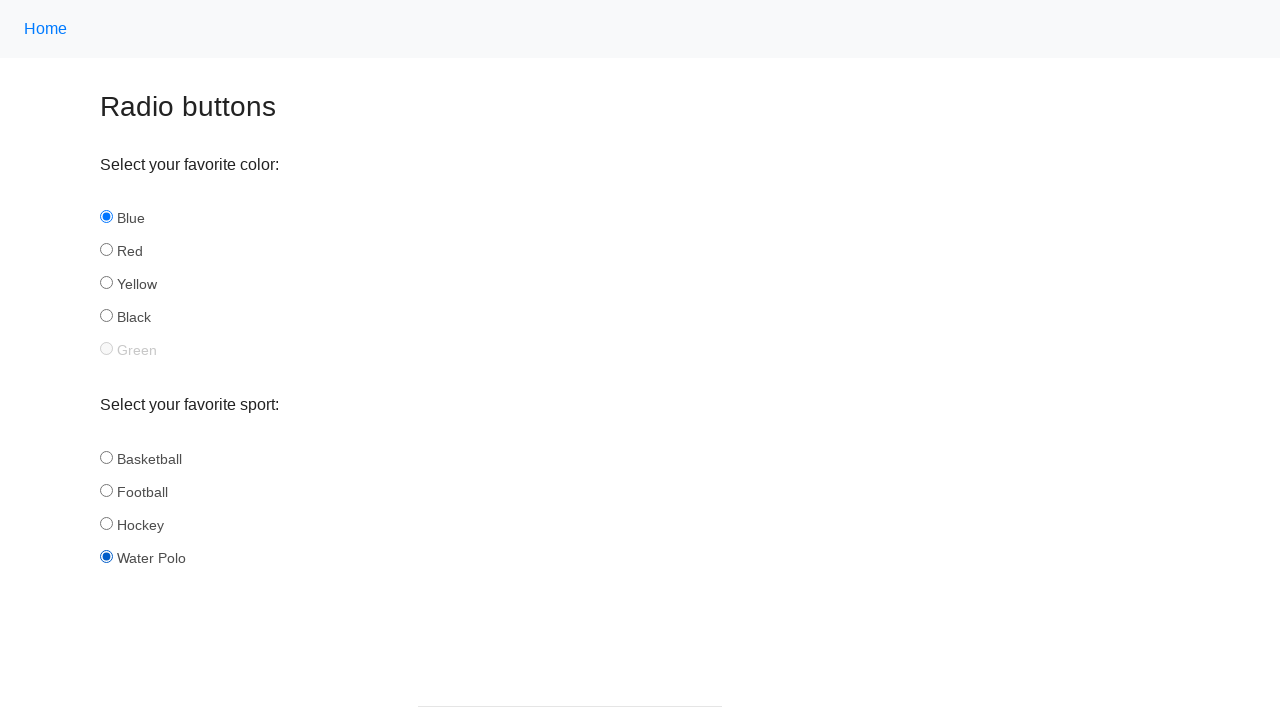

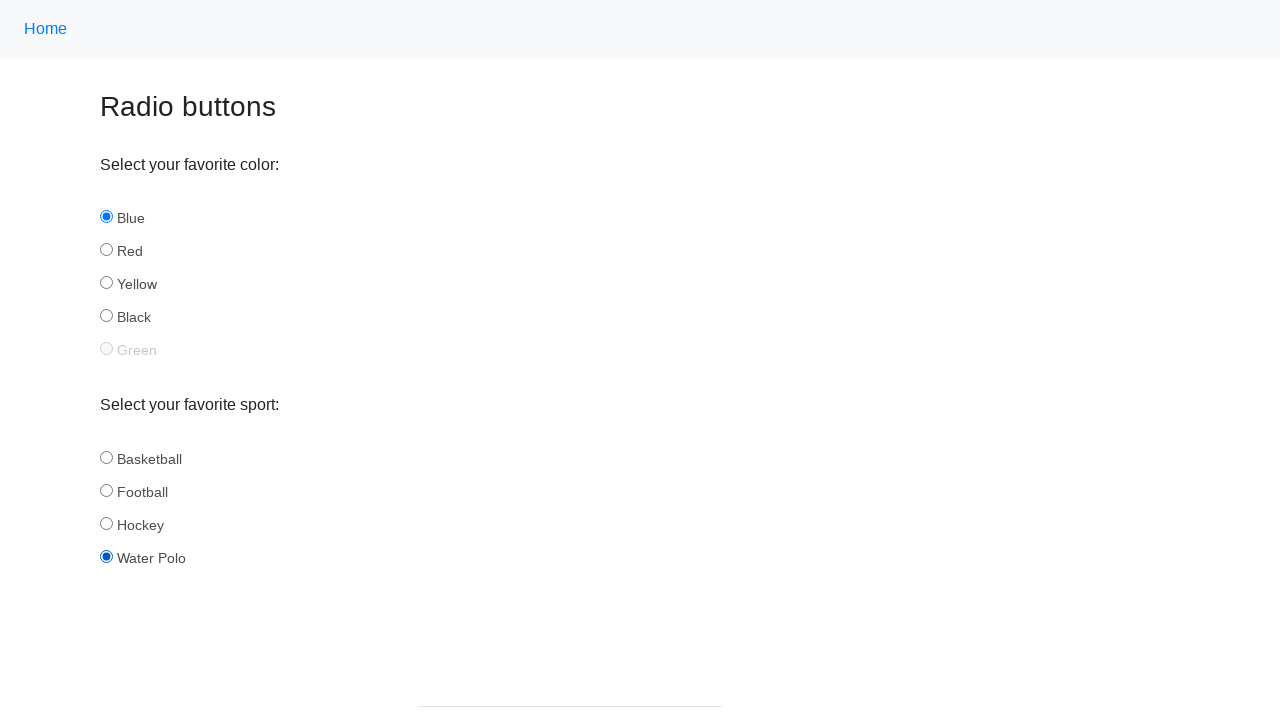